Tests registration with mismatched password confirmation and verifies that an appropriate error message is displayed

Starting URL: https://parabank.parasoft.com/parabank/register.htm

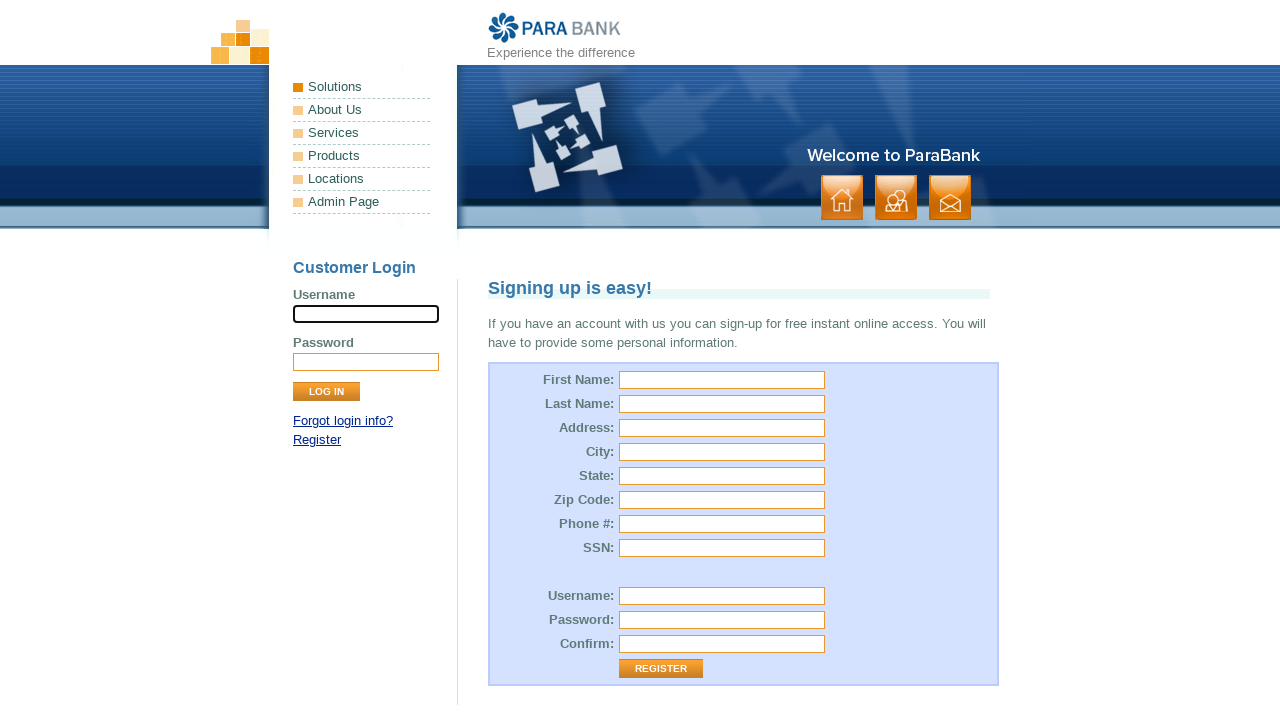

Generated unique username with timestamp
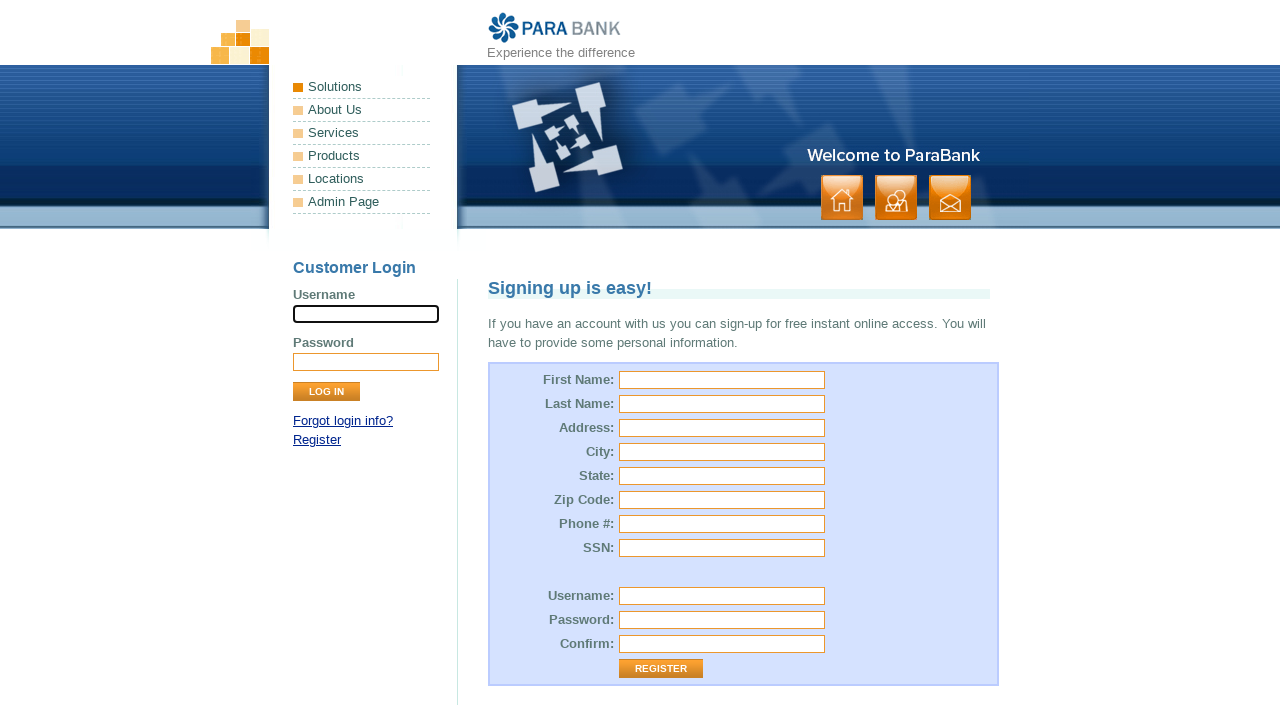

Filled first name field with 'Ana' on input[name='customer.firstName']
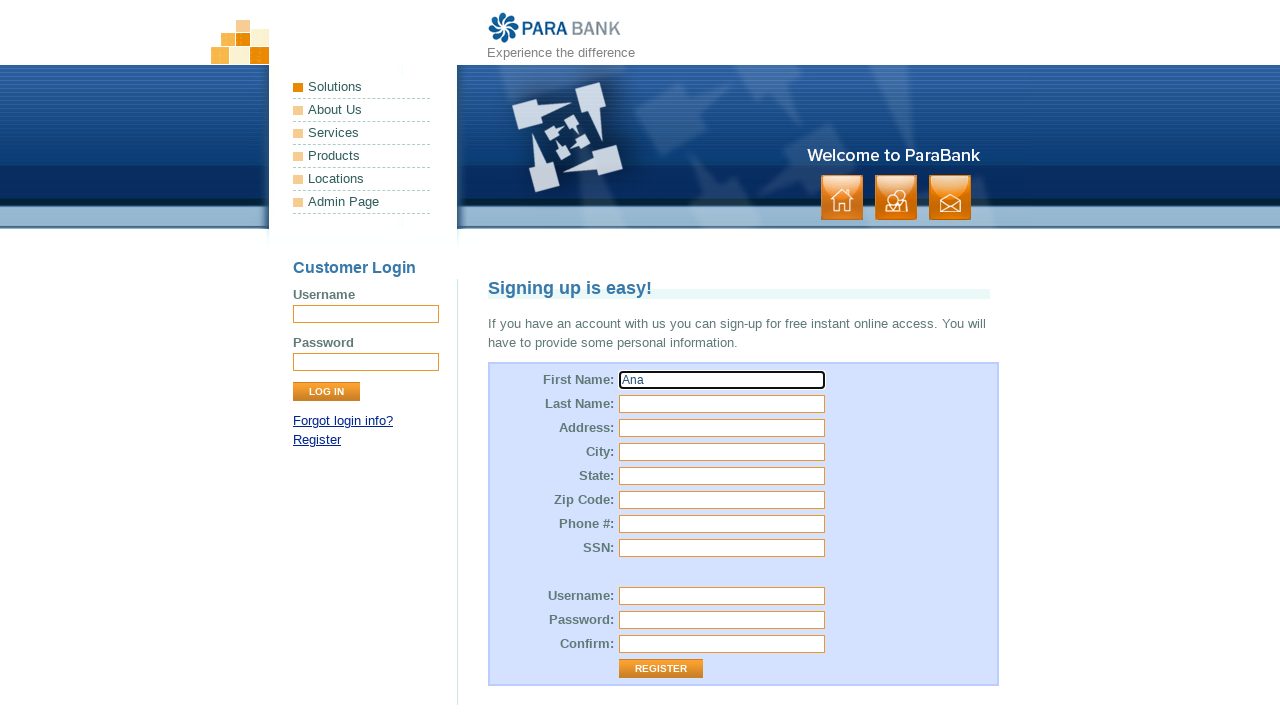

Filled last name field with 'Teste' on input[name='customer.lastName']
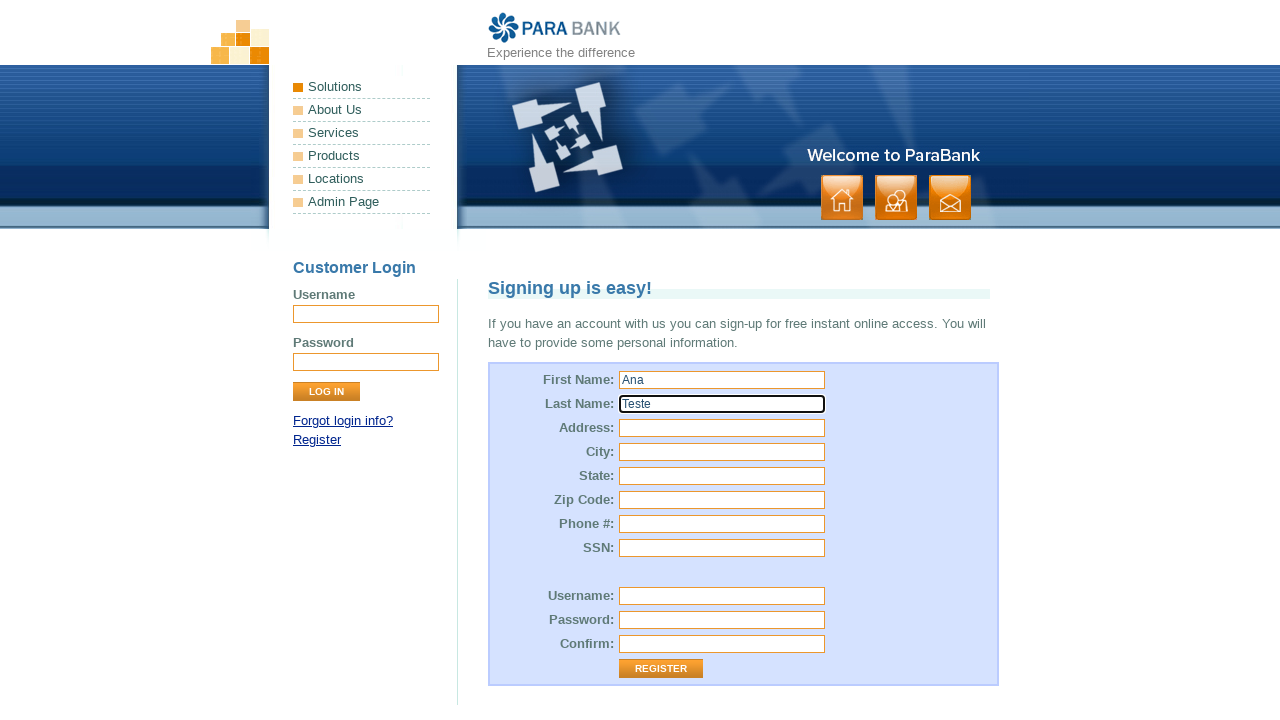

Filled street address with 'Rua X' on input[name='customer.address.street']
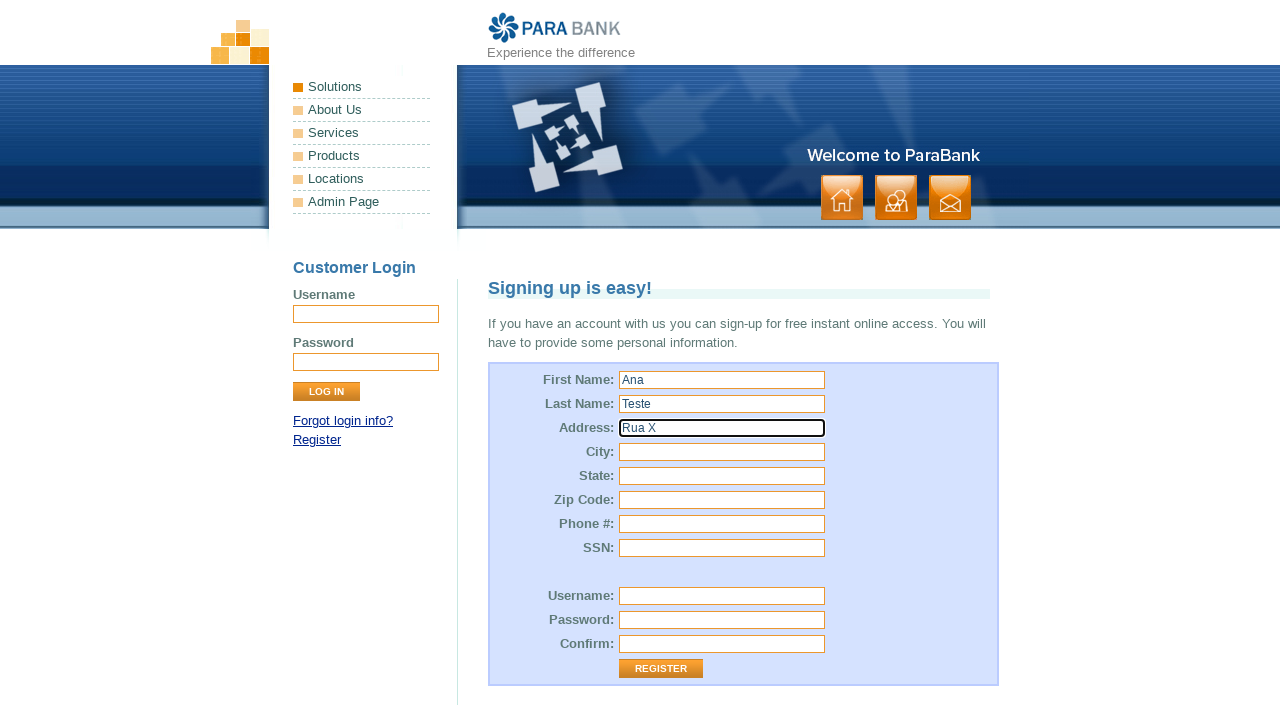

Filled city with 'São Paulo' on input[name='customer.address.city']
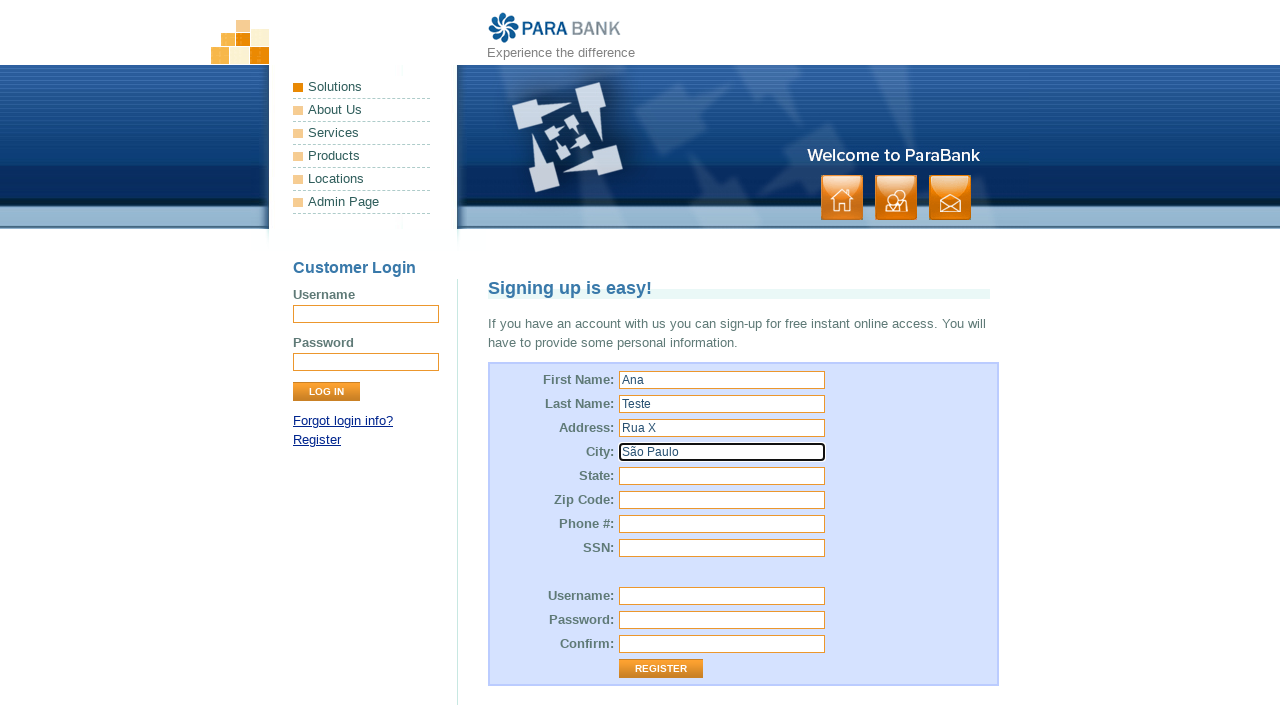

Filled state with 'SP' on input[name='customer.address.state']
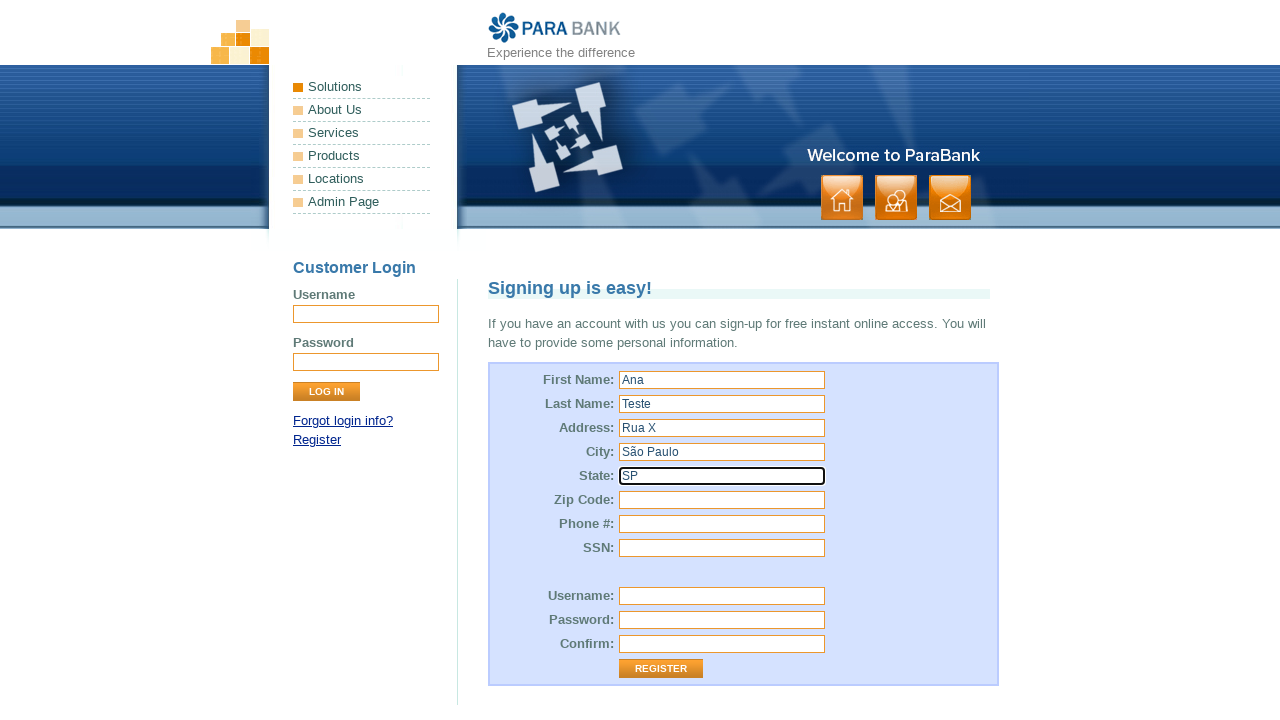

Filled zip code with '01000-000' on input[name='customer.address.zipCode']
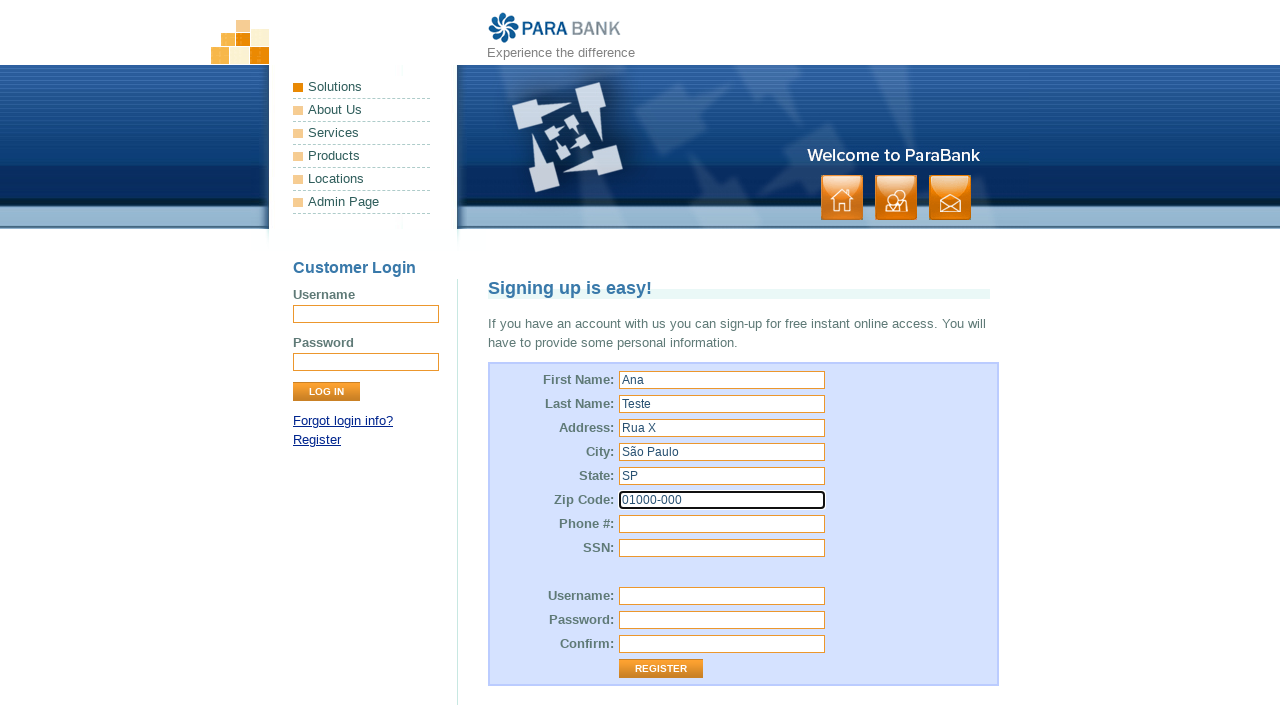

Filled phone number with '11999999999' on input[name='customer.phoneNumber']
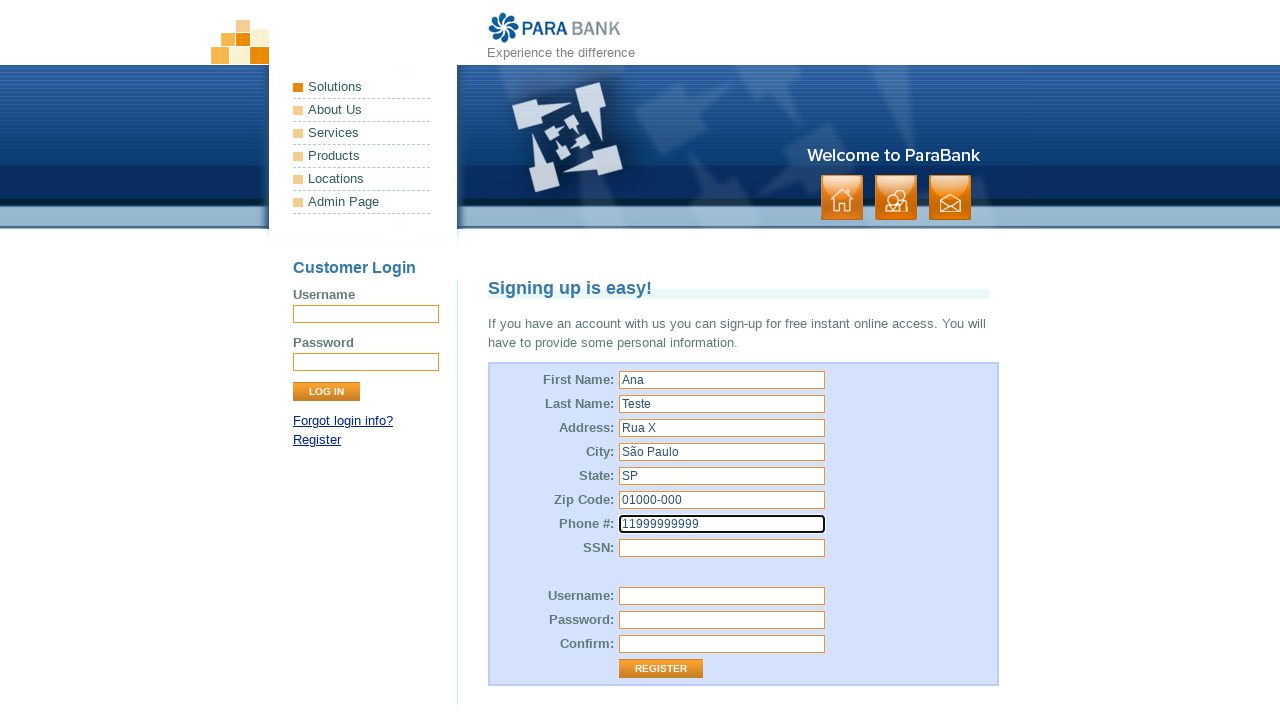

Filled SSN with '123-45-6789' on input[name='customer.ssn']
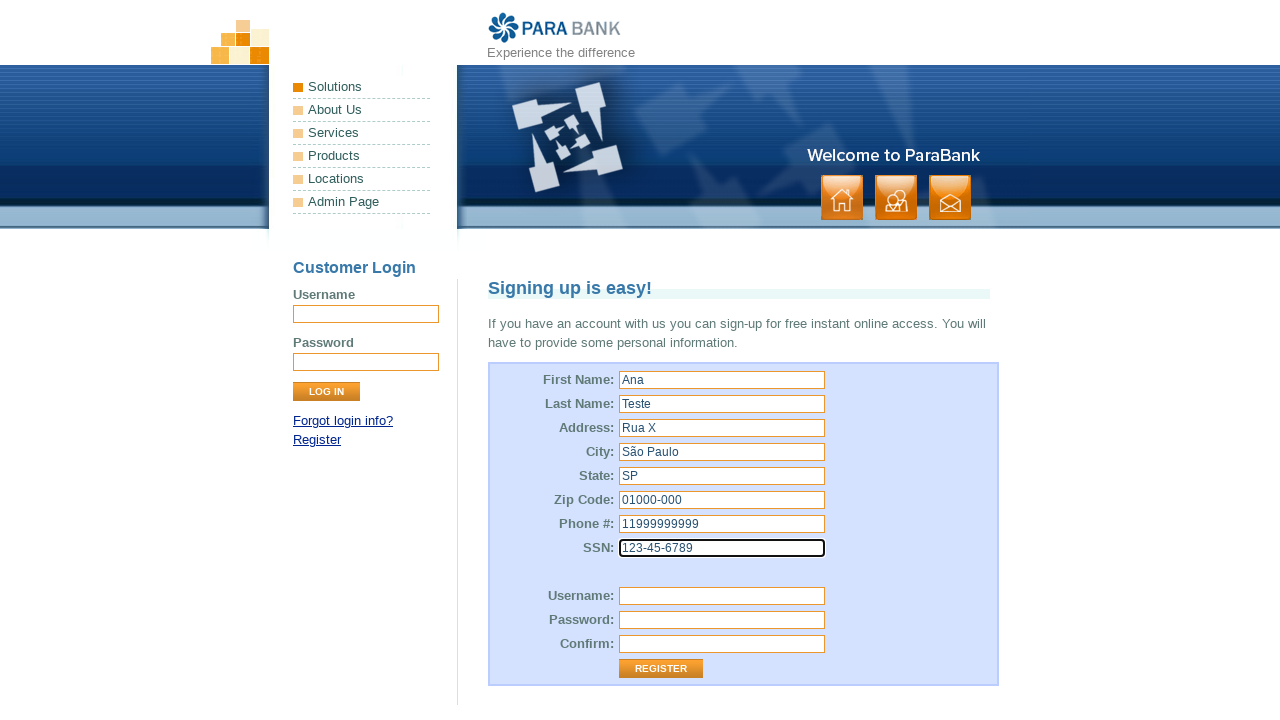

Filled username with 'testeSenha1772047726' on input[name='customer.username']
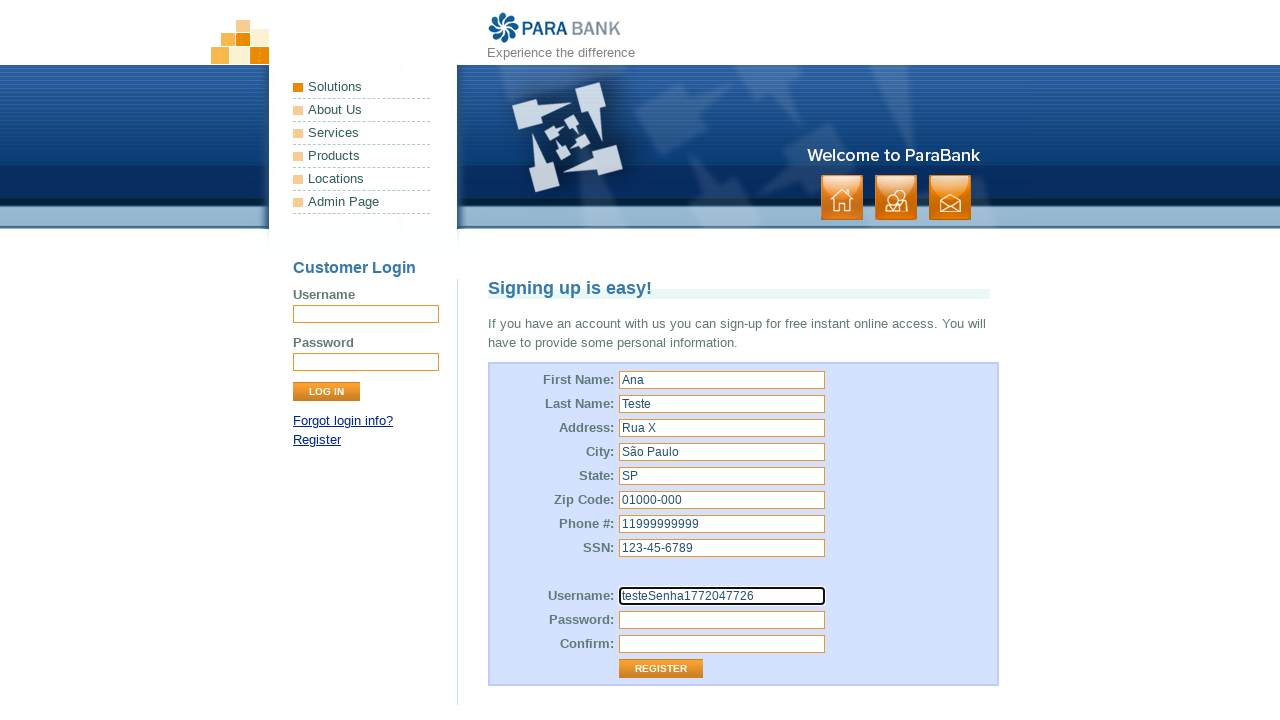

Filled password field with 'senha123' on input[name='customer.password']
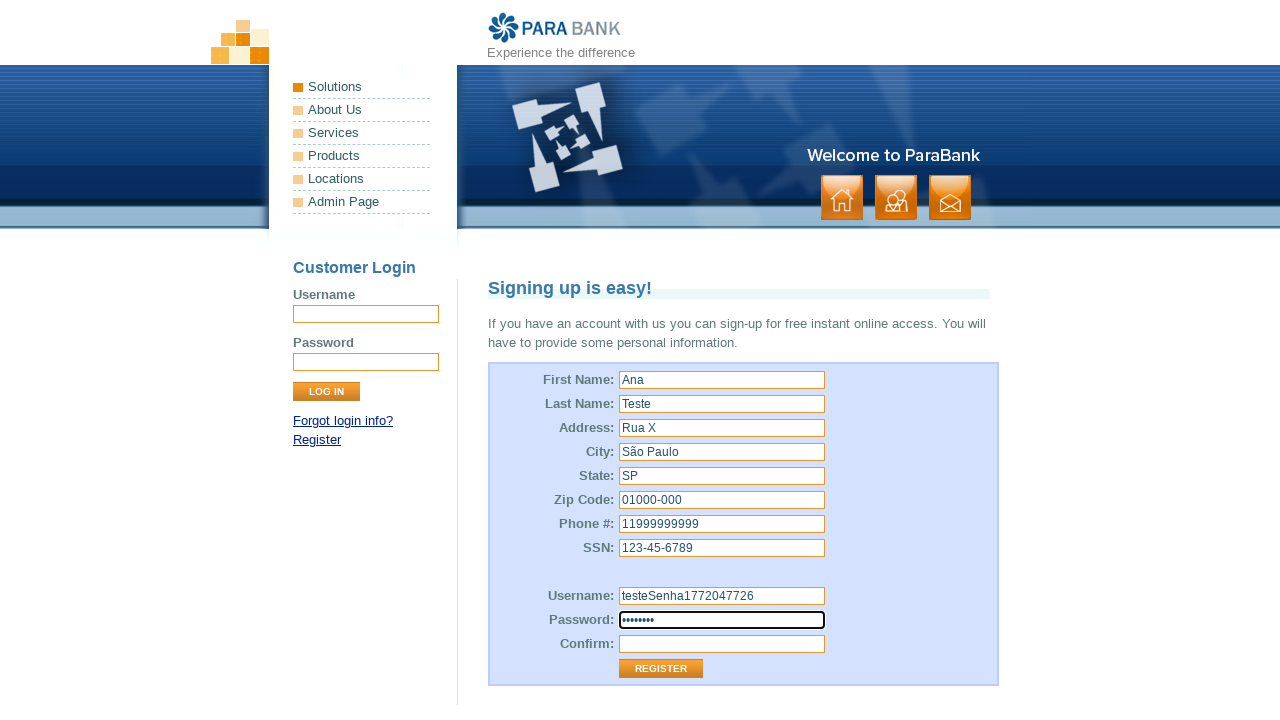

Filled password confirmation with 'senhaDiferente' (mismatched) on input[name='repeatedPassword']
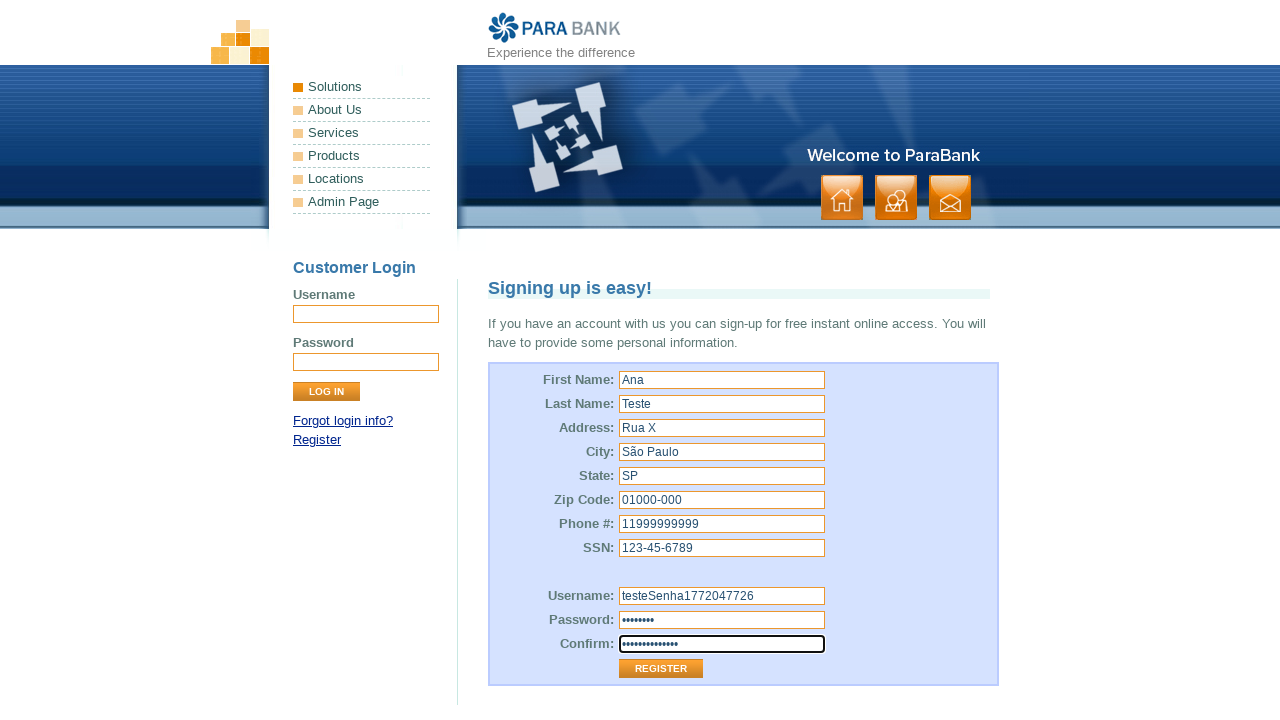

Clicked Register button to submit form at (661, 669) on input[value='Register']
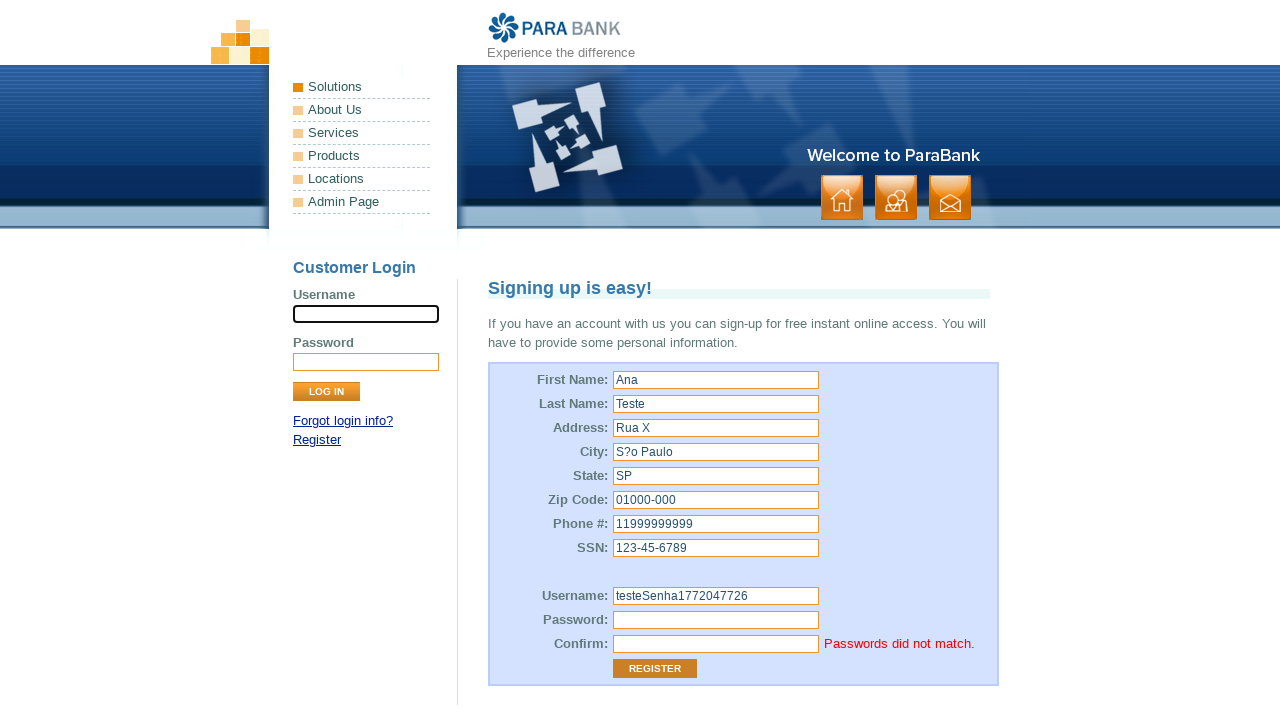

Password mismatch error message appeared
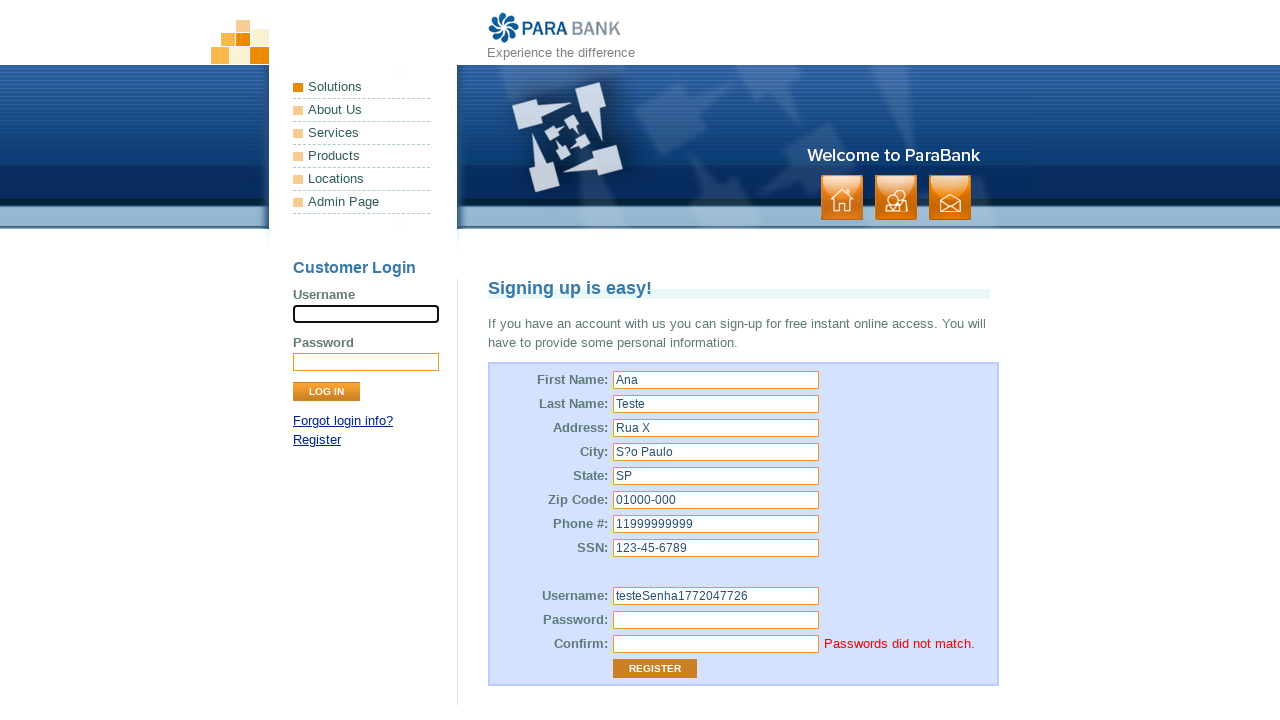

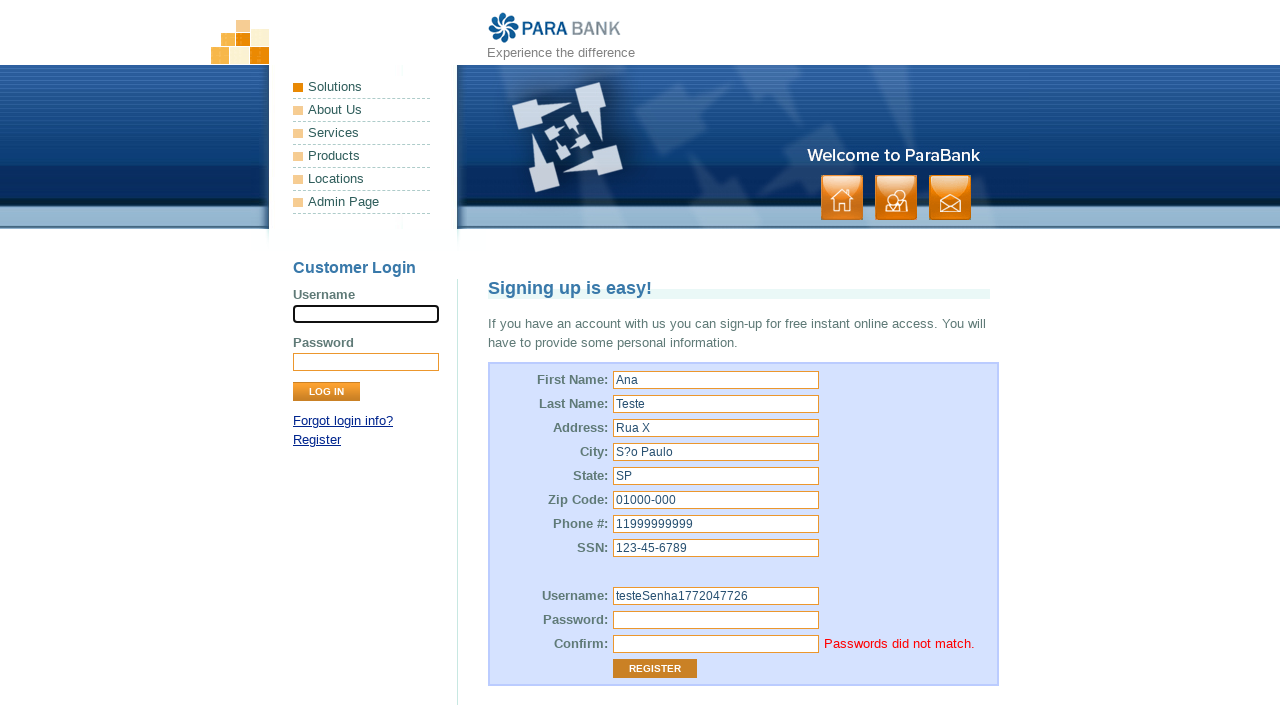